Tests hover/move to element action on the login button

Starting URL: https://anhtester.com/

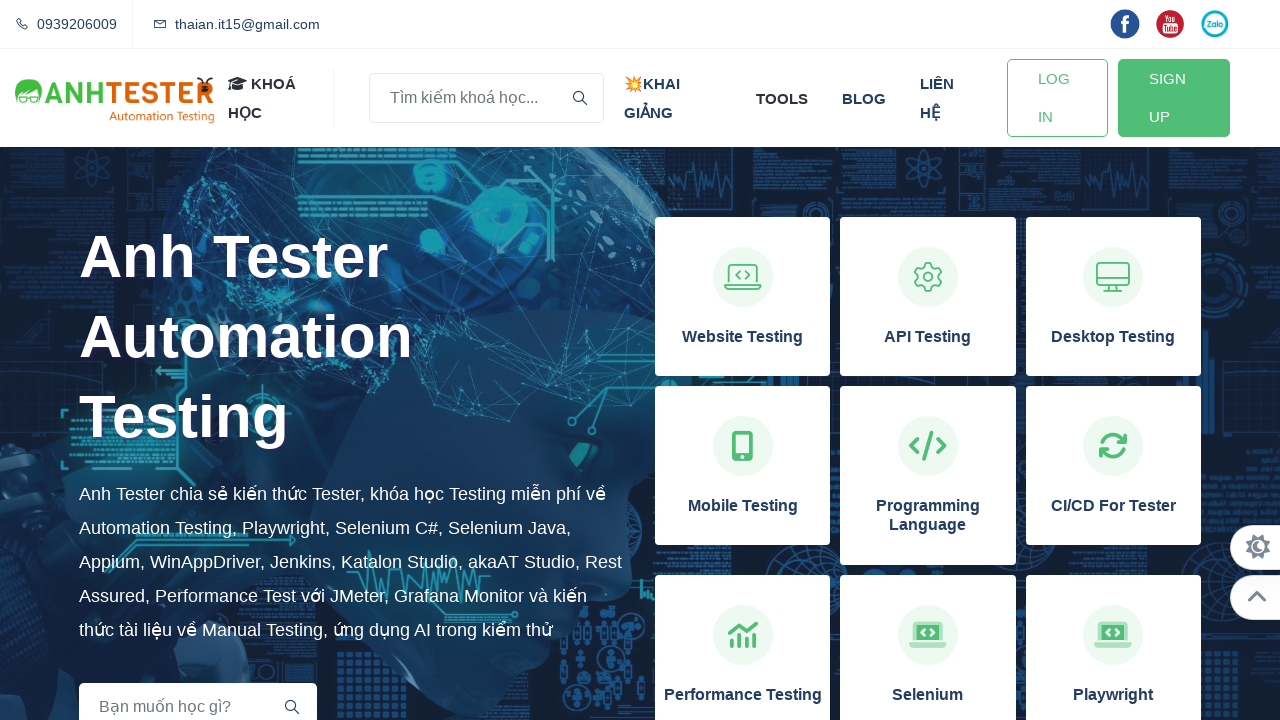

Waited for login button to be available
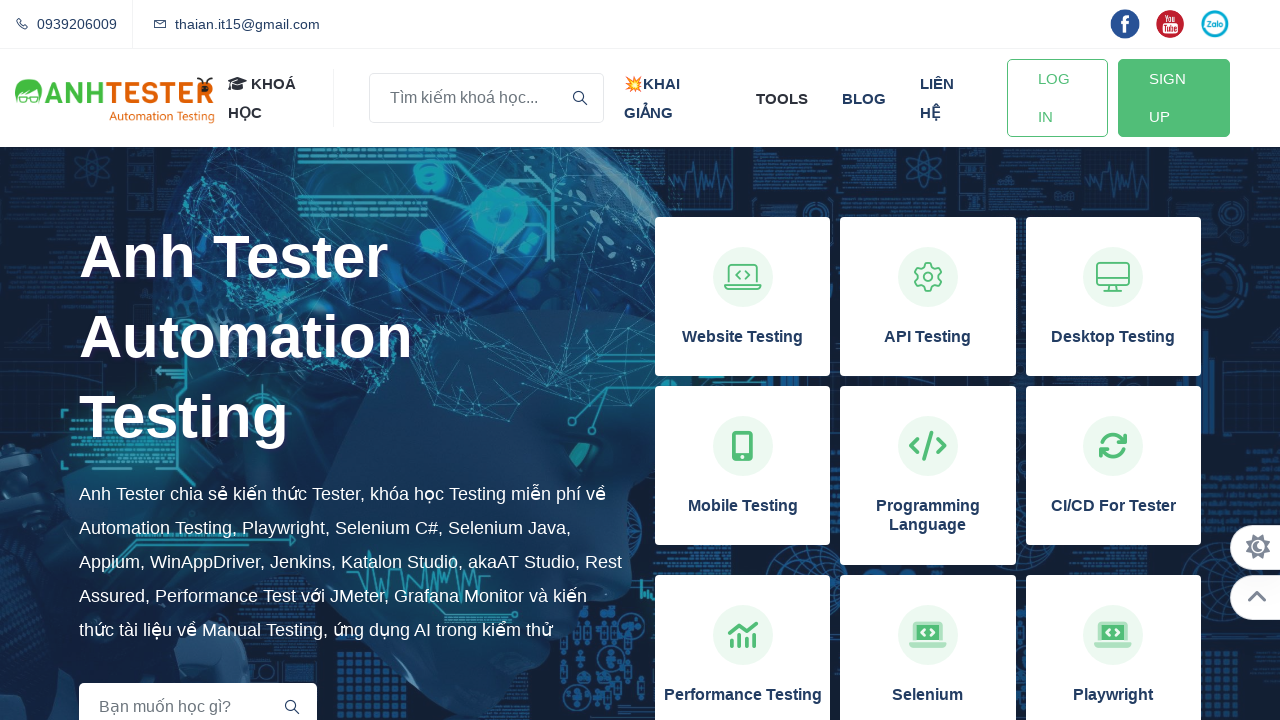

Hovered over login button at (1057, 98) on a#btn-login
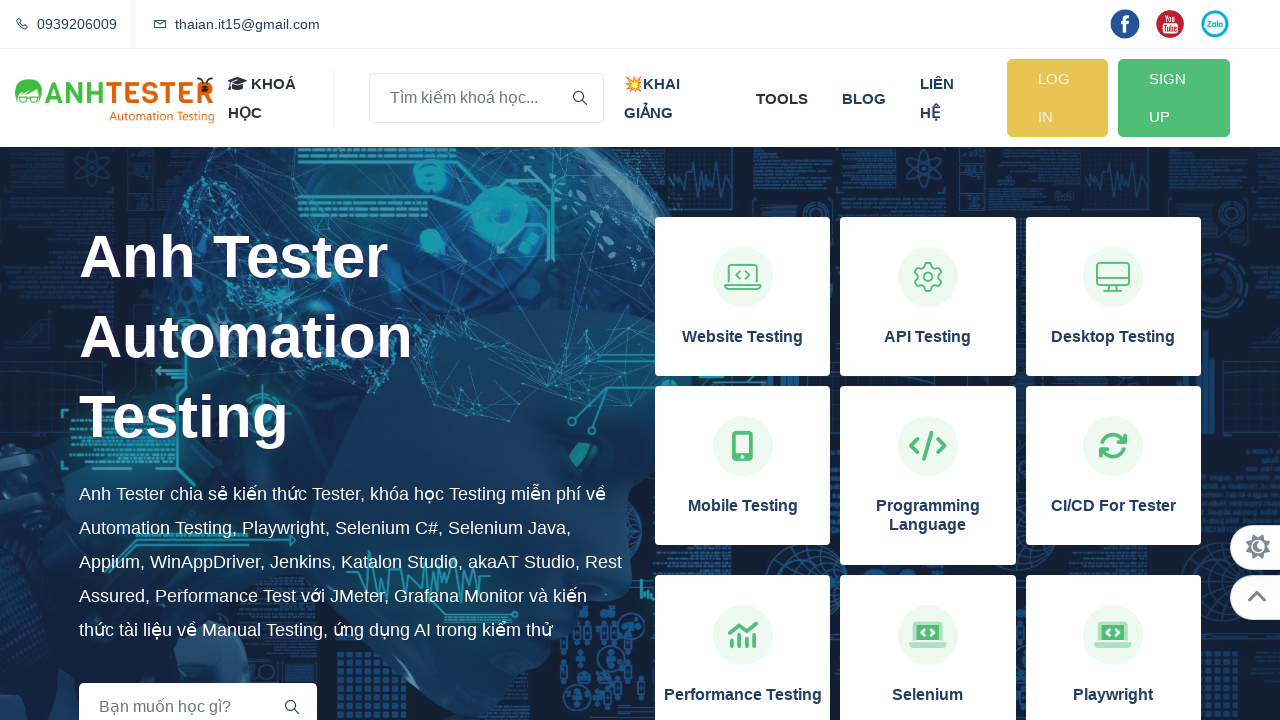

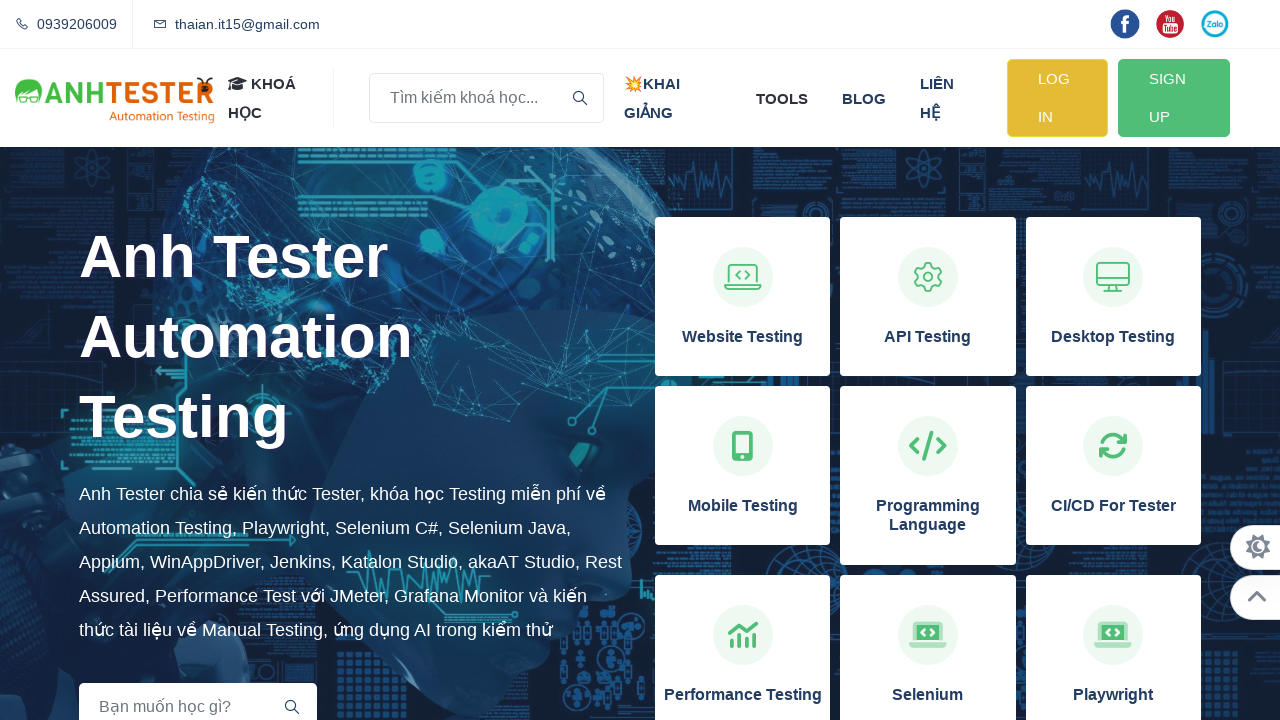